Tests alert handling by clicking hide textbox button and then triggering an alert dialog

Starting URL: https://rahulshettyacademy.com/AutomationPractice/

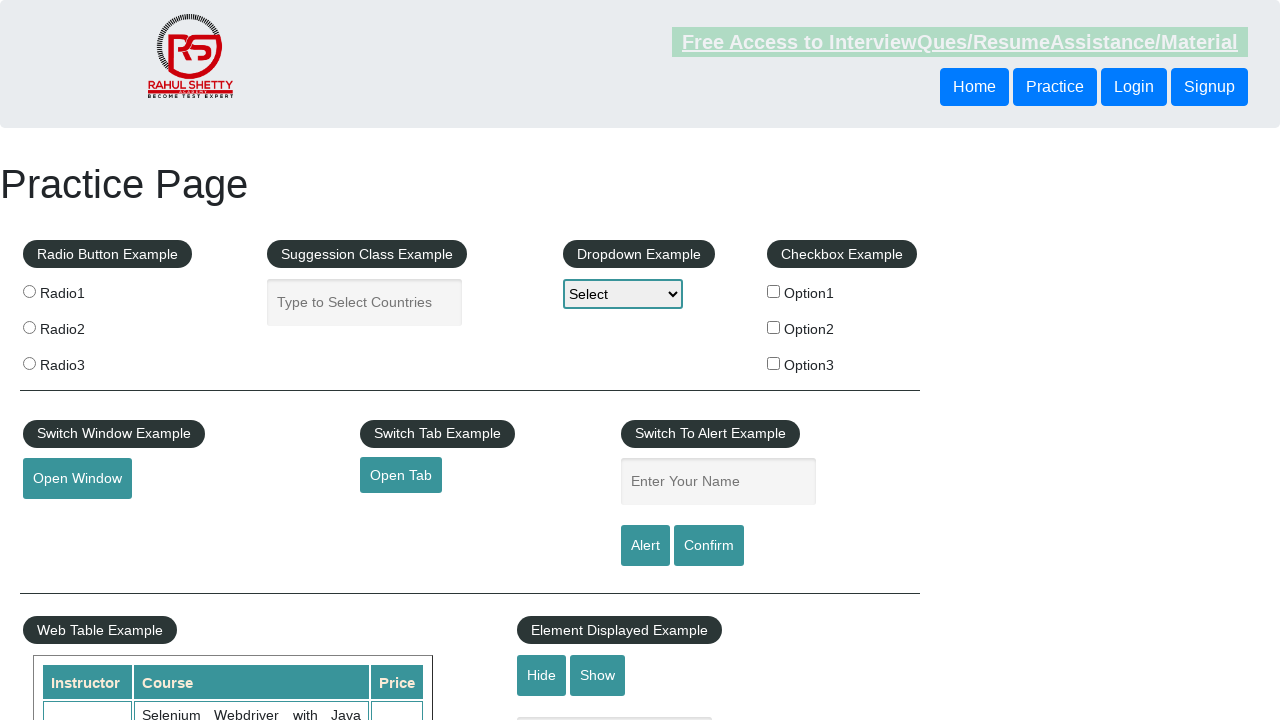

Waited for hide textbox button to be available
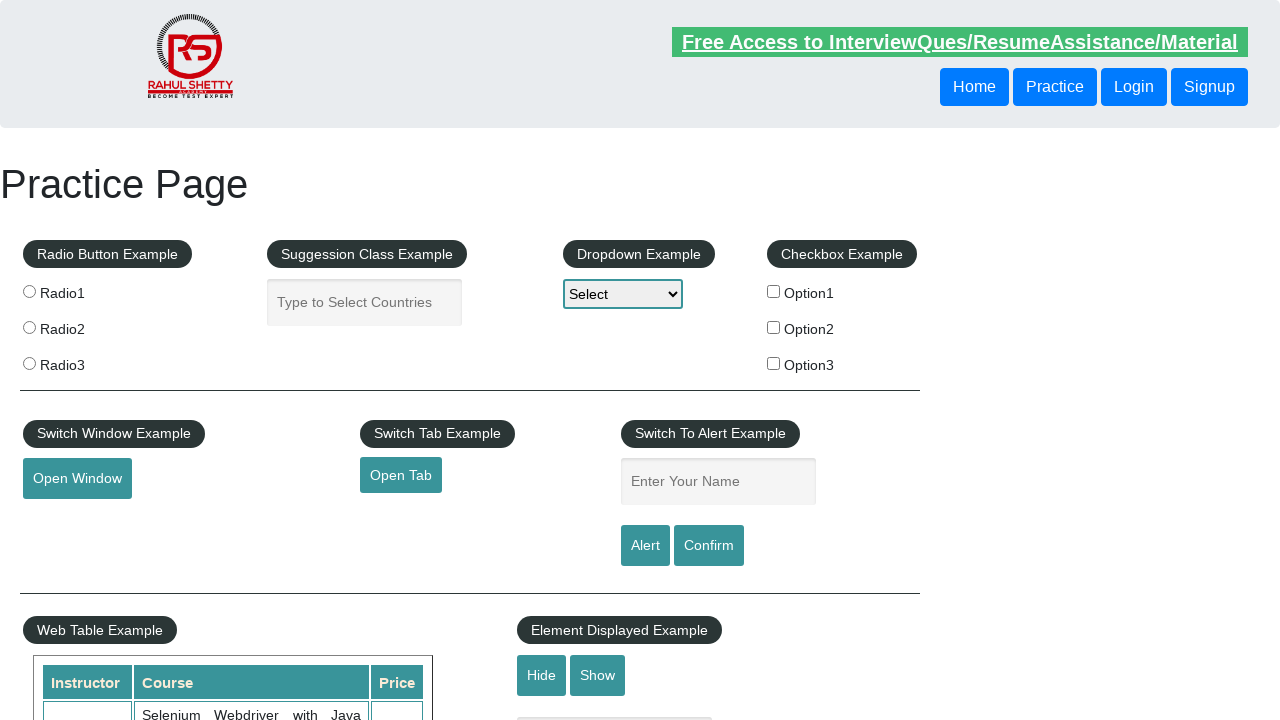

Clicked hide textbox button at (542, 675) on #hide-textbox
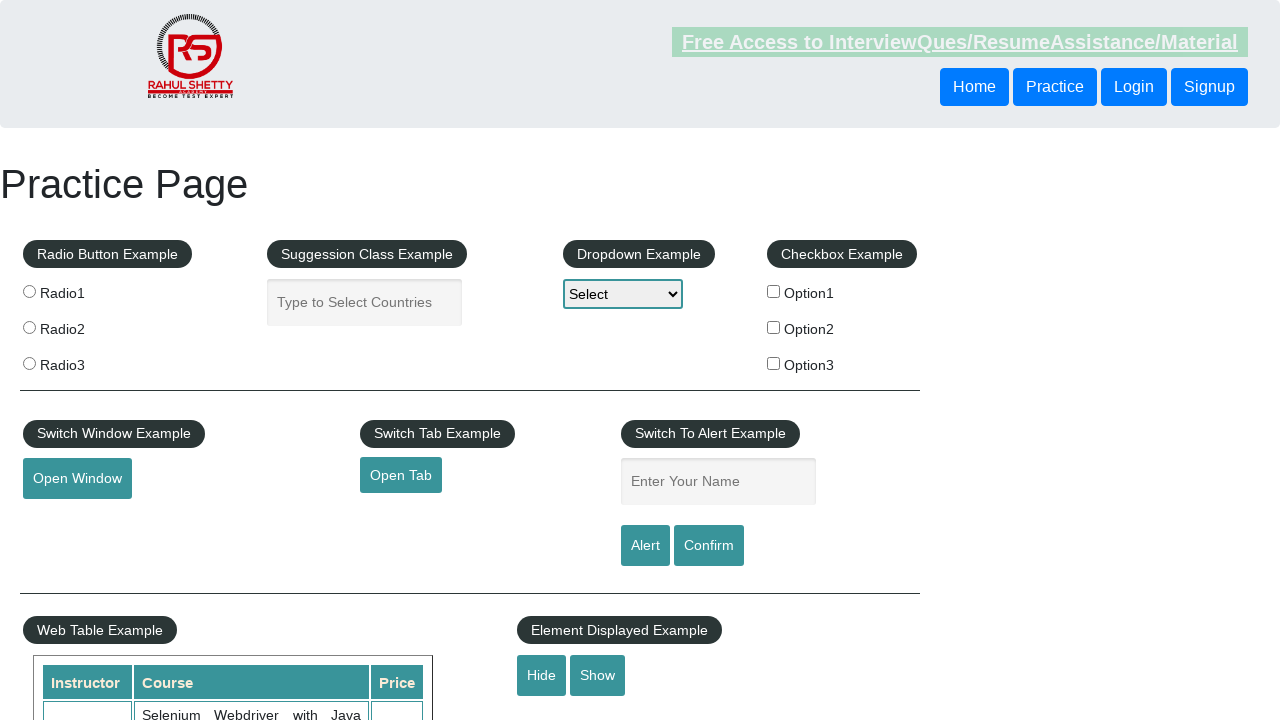

Set up dialog handler to accept alerts
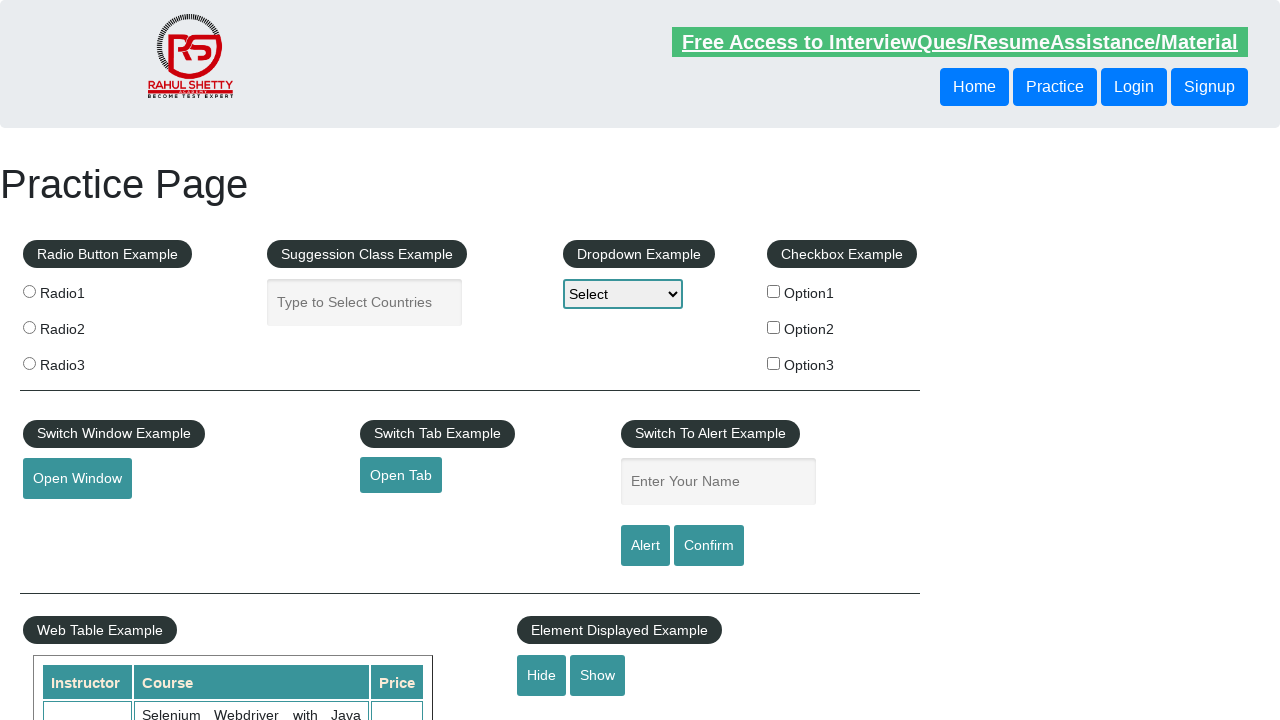

Clicked alert button to trigger alert dialog at (645, 546) on #alertbtn
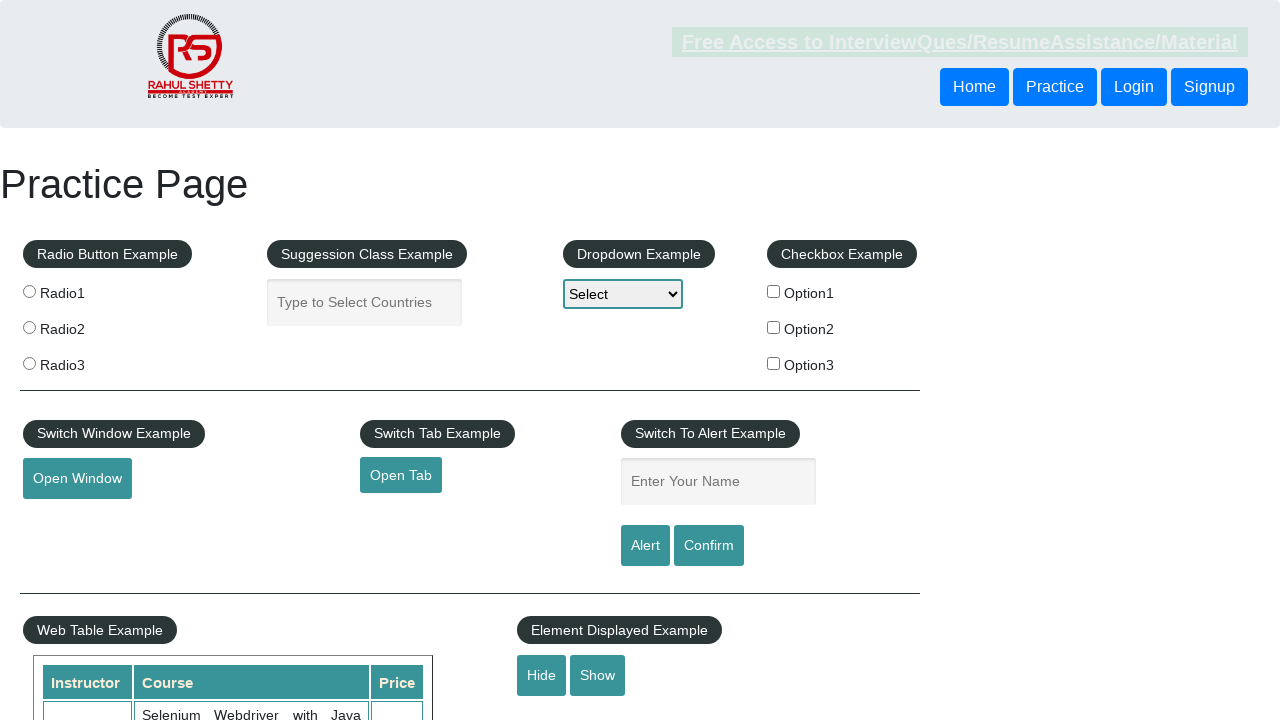

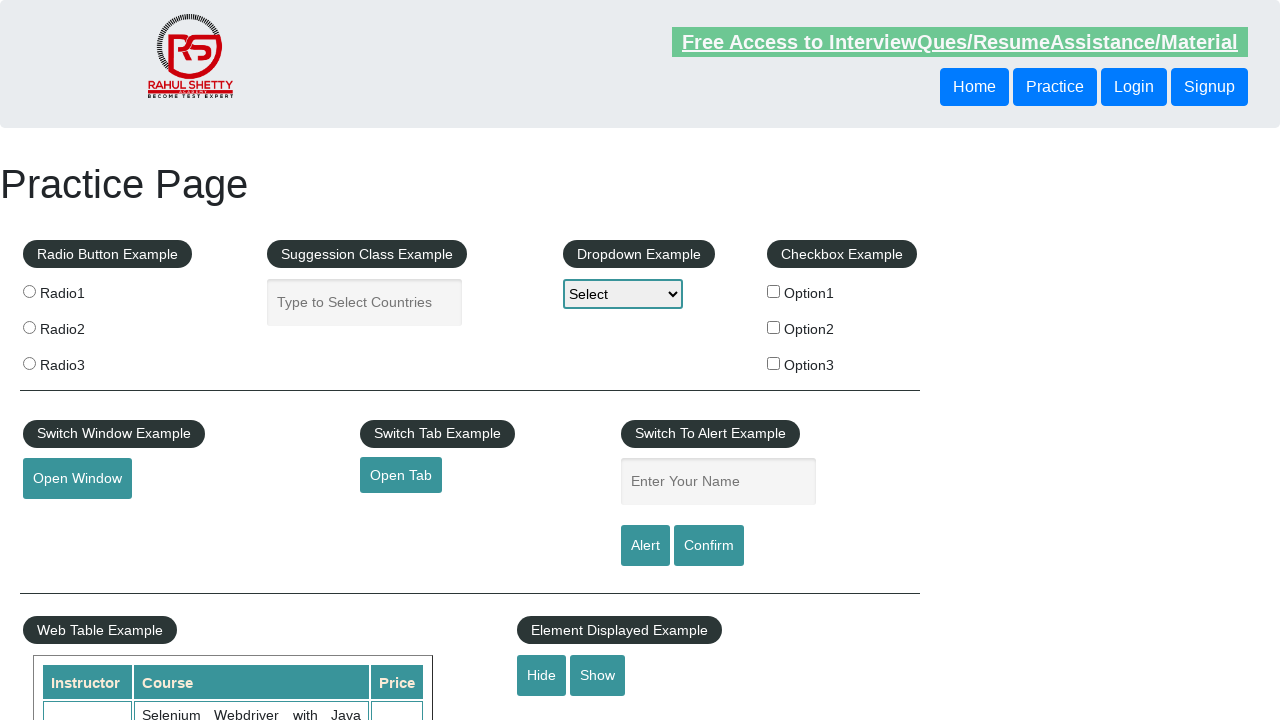